Tests that the complete all checkbox updates state when individual items are completed or cleared

Starting URL: https://demo.playwright.dev/todomvc

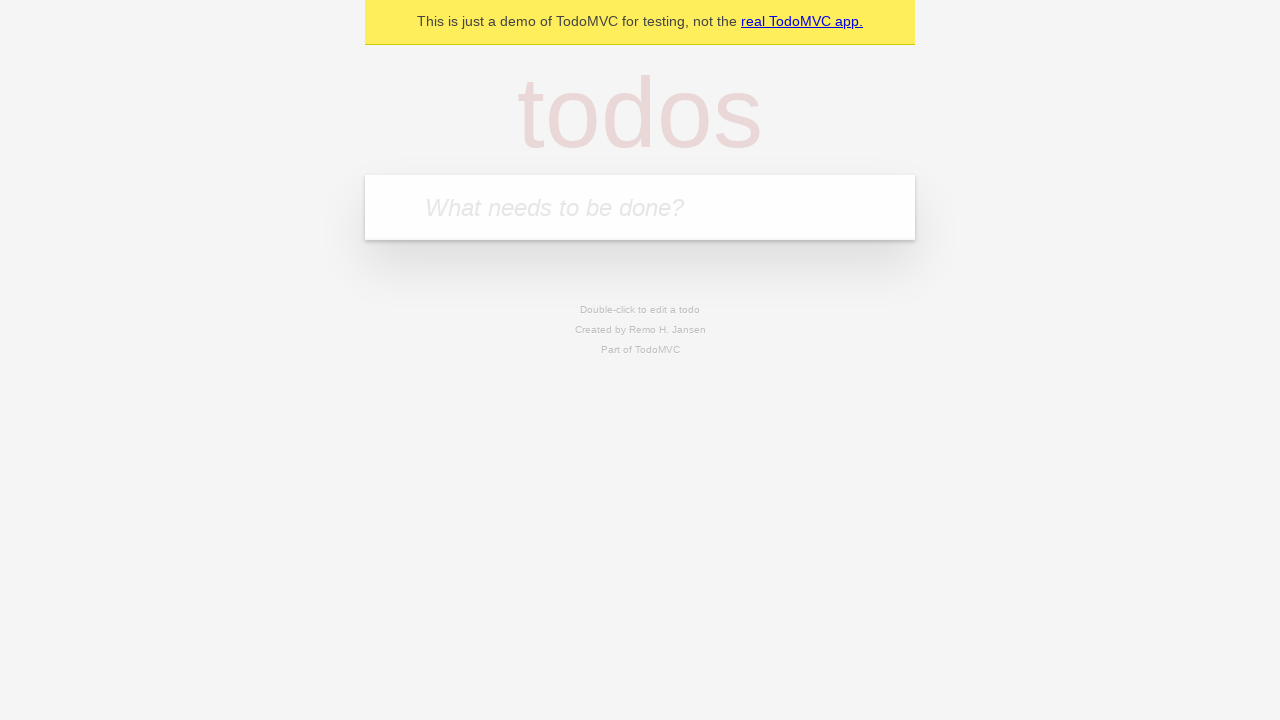

Filled input field with 'buy some cheese' on internal:attr=[placeholder="What needs to be done?"i]
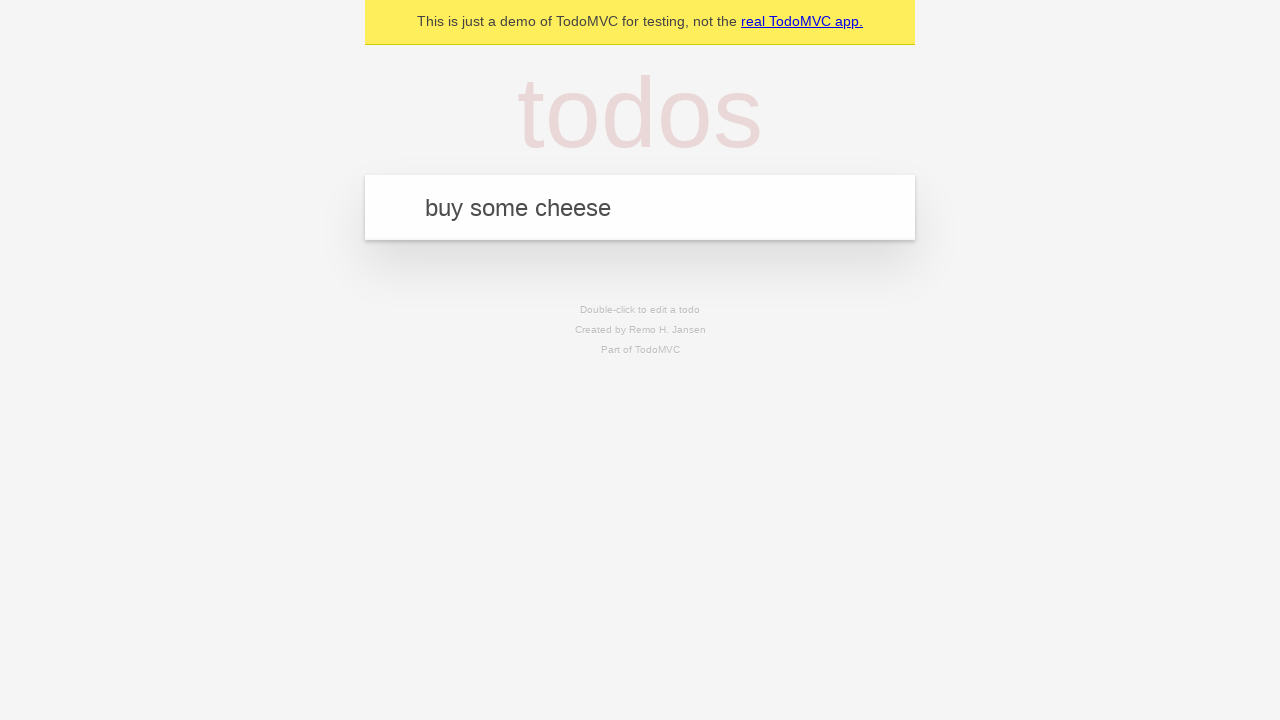

Pressed Enter to create first todo on internal:attr=[placeholder="What needs to be done?"i]
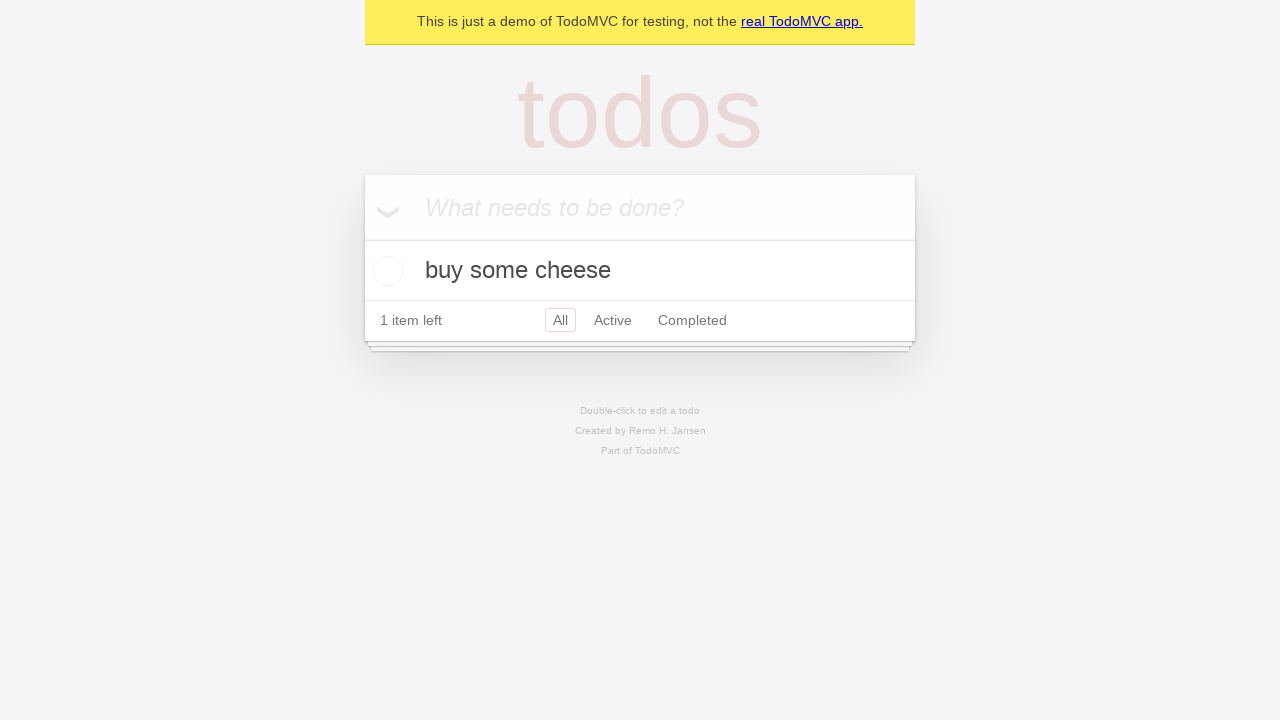

Filled input field with 'feed the cat' on internal:attr=[placeholder="What needs to be done?"i]
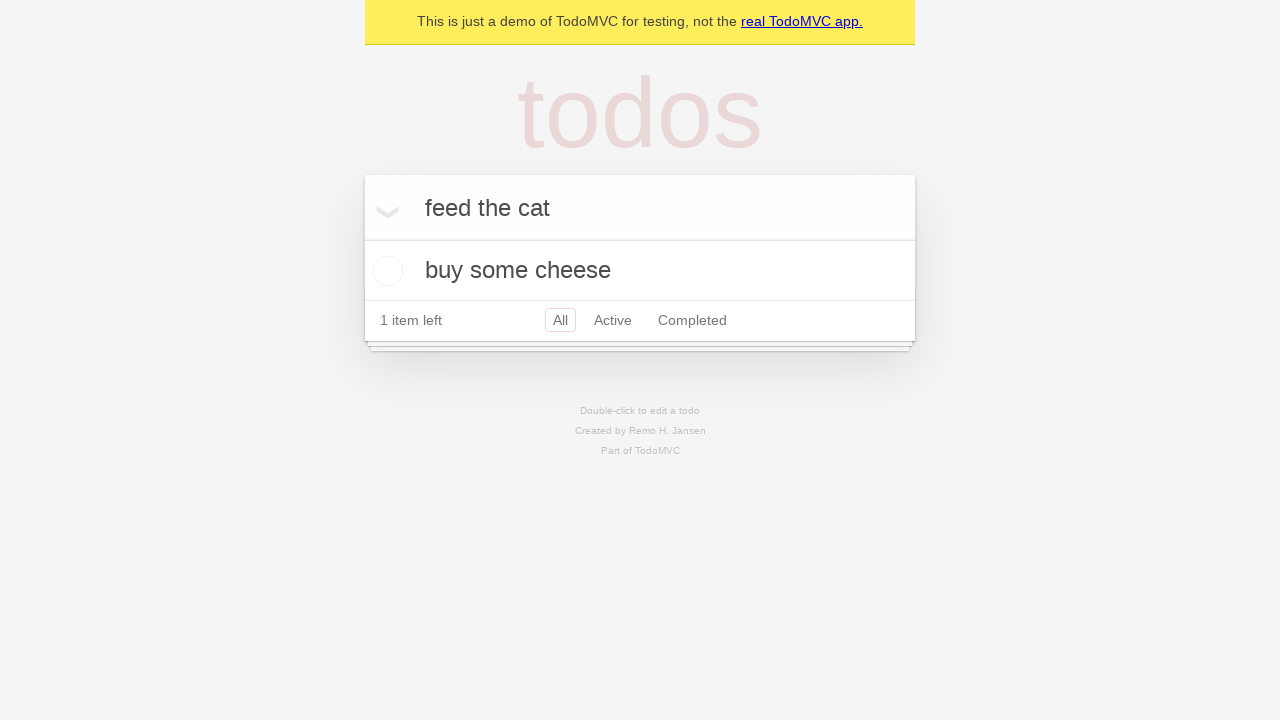

Pressed Enter to create second todo on internal:attr=[placeholder="What needs to be done?"i]
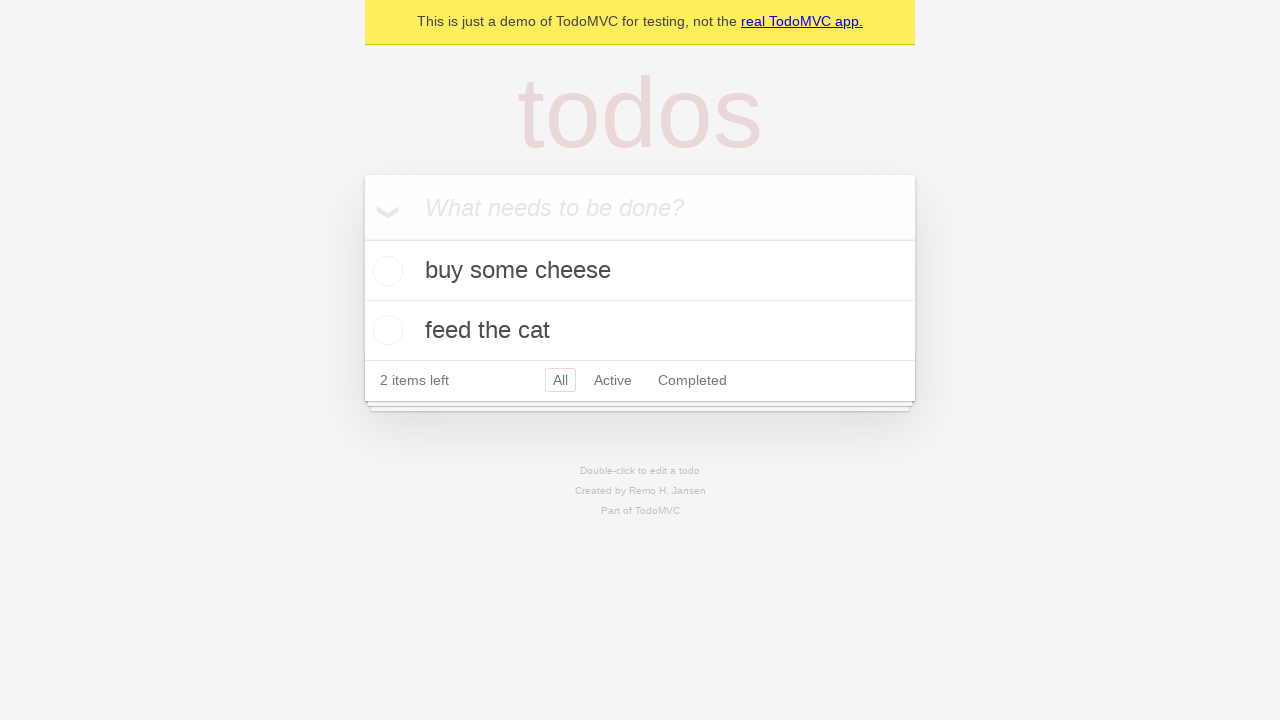

Filled input field with 'book a doctors appointment' on internal:attr=[placeholder="What needs to be done?"i]
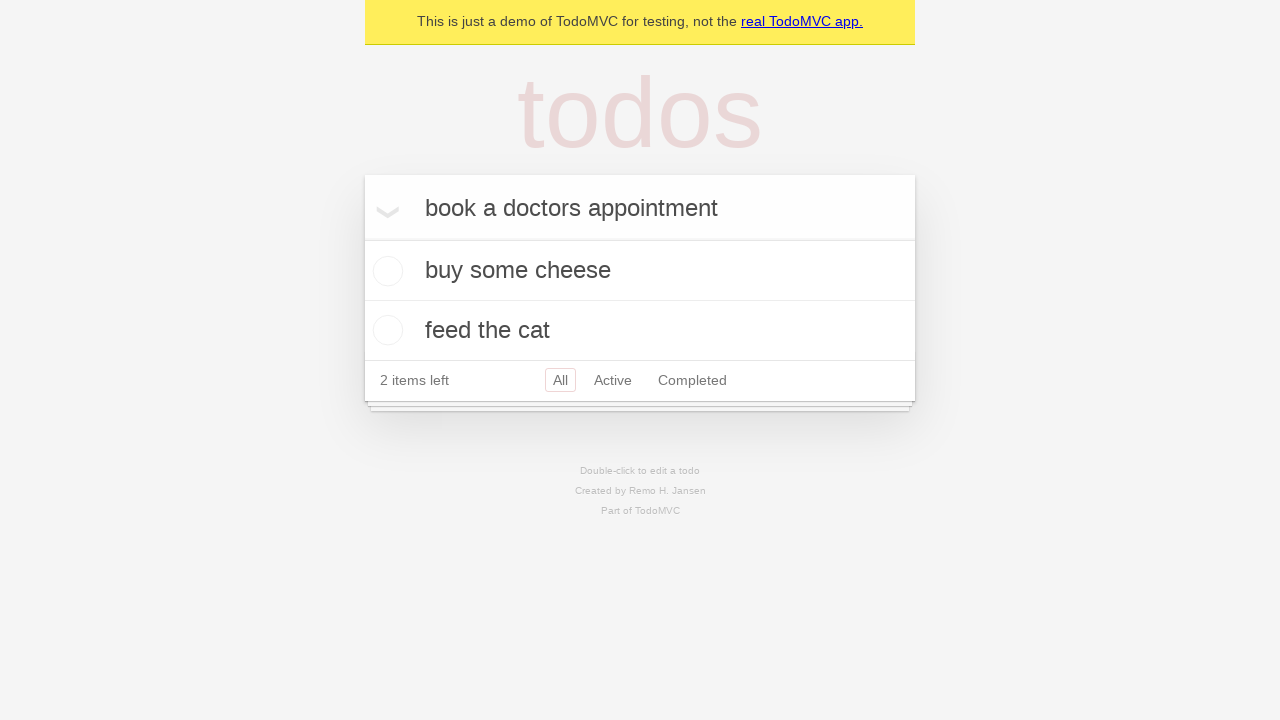

Pressed Enter to create third todo on internal:attr=[placeholder="What needs to be done?"i]
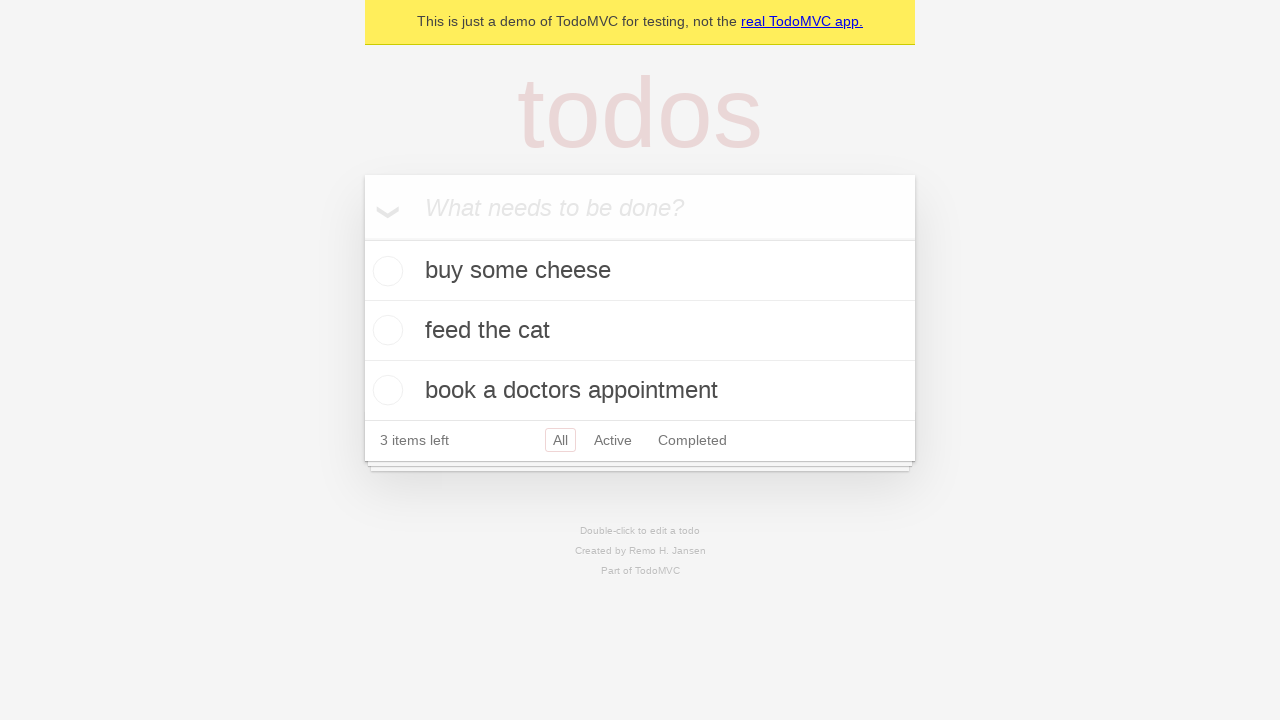

Verified that 3 todos were created (3 items left message appeared)
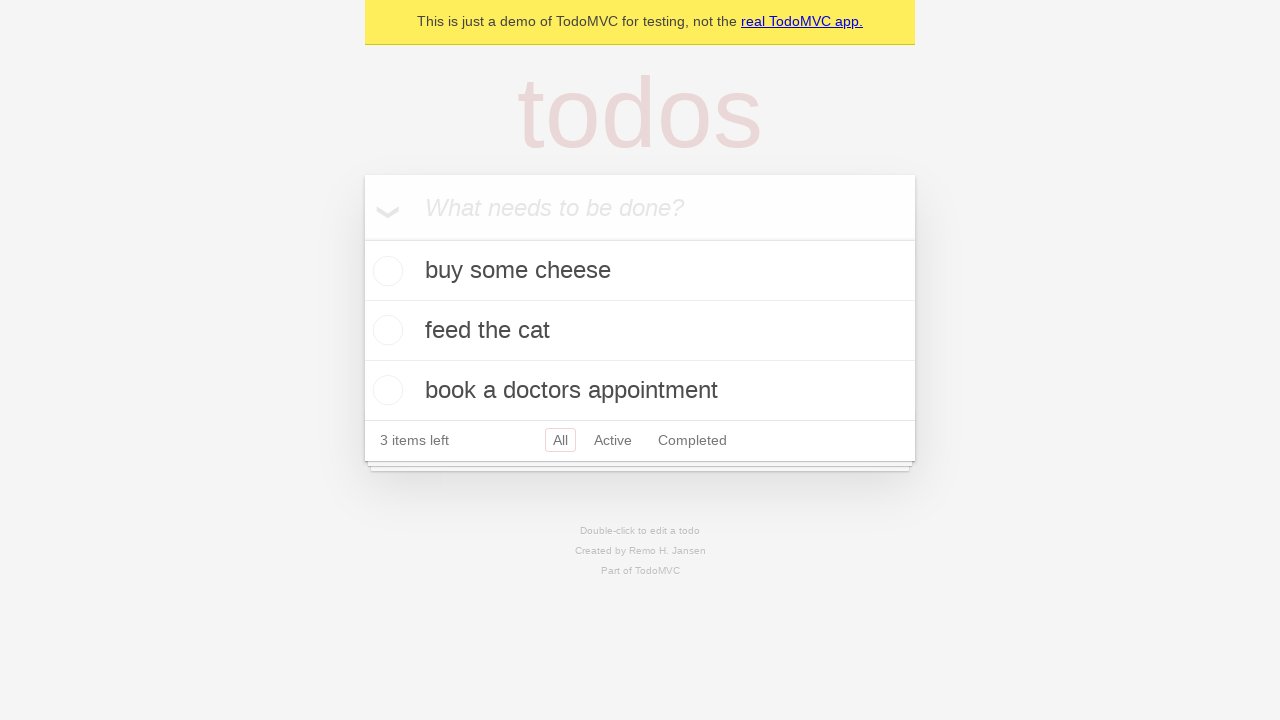

Checked 'Mark all as complete' checkbox at (362, 238) on internal:label="Mark all as complete"i
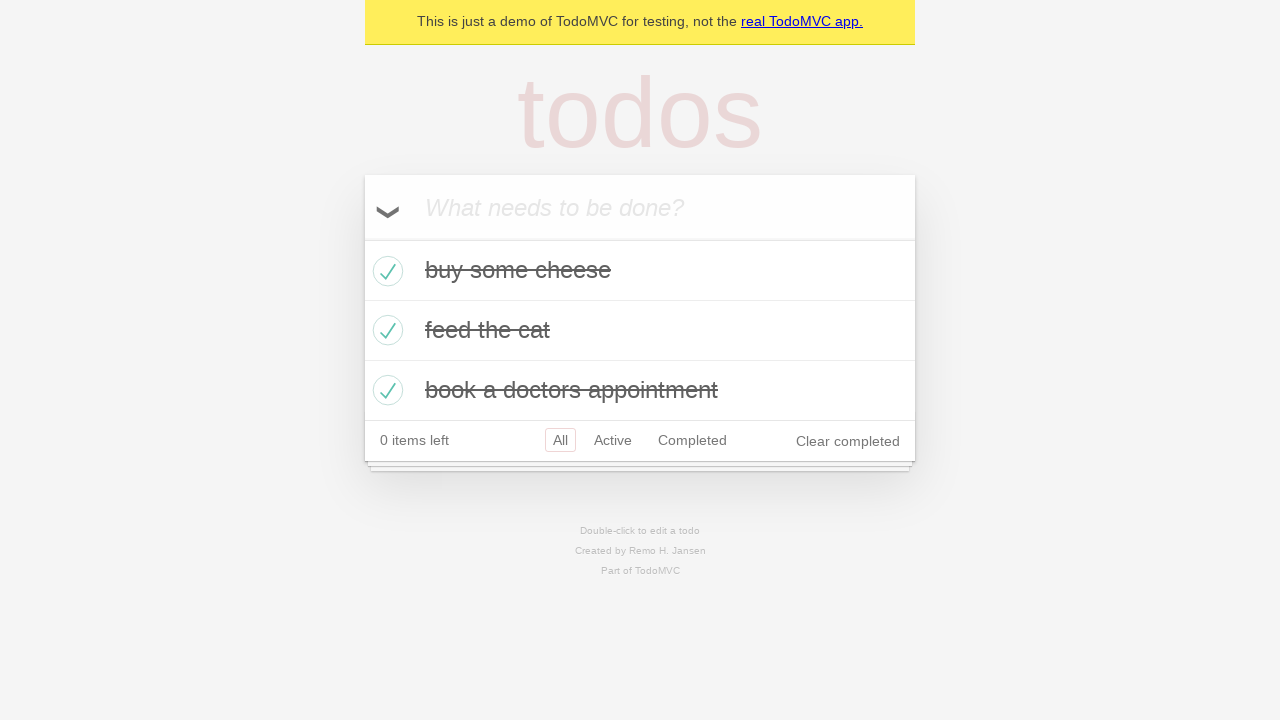

Unchecked the first todo item at (385, 271) on internal:testid=[data-testid="todo-item"s] >> nth=0 >> internal:role=checkbox
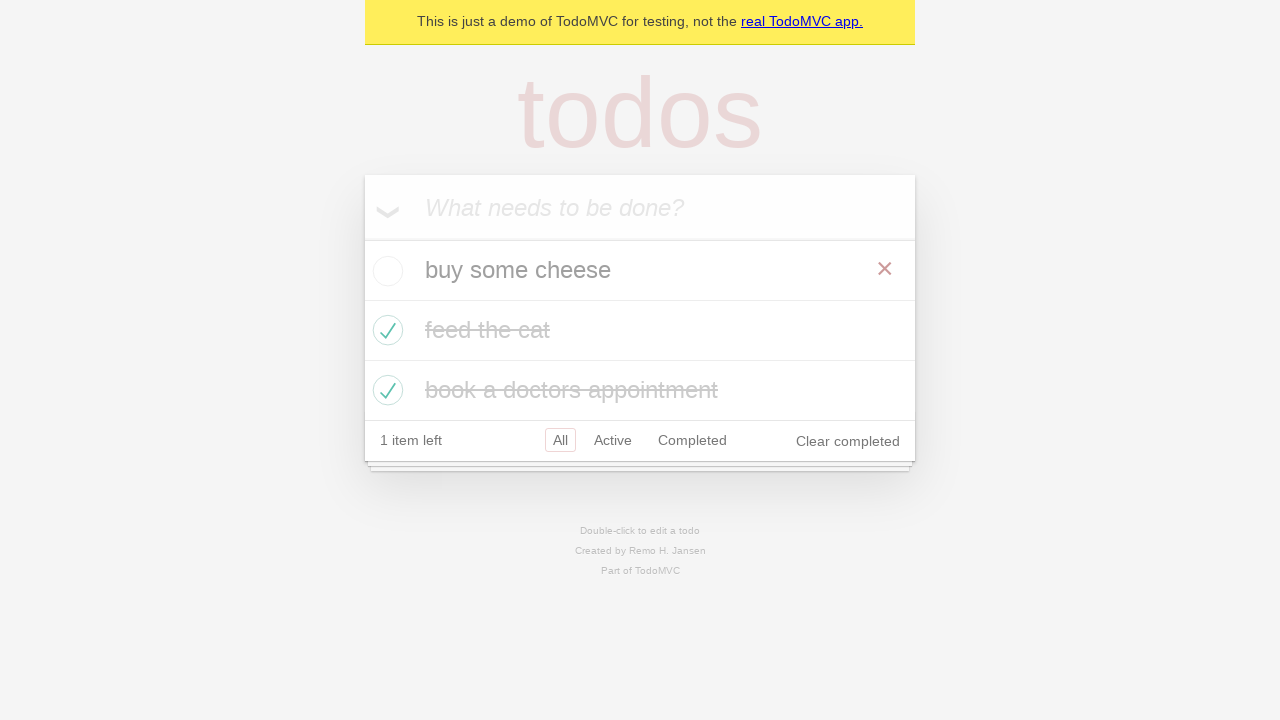

Checked the first todo item again at (385, 271) on internal:testid=[data-testid="todo-item"s] >> nth=0 >> internal:role=checkbox
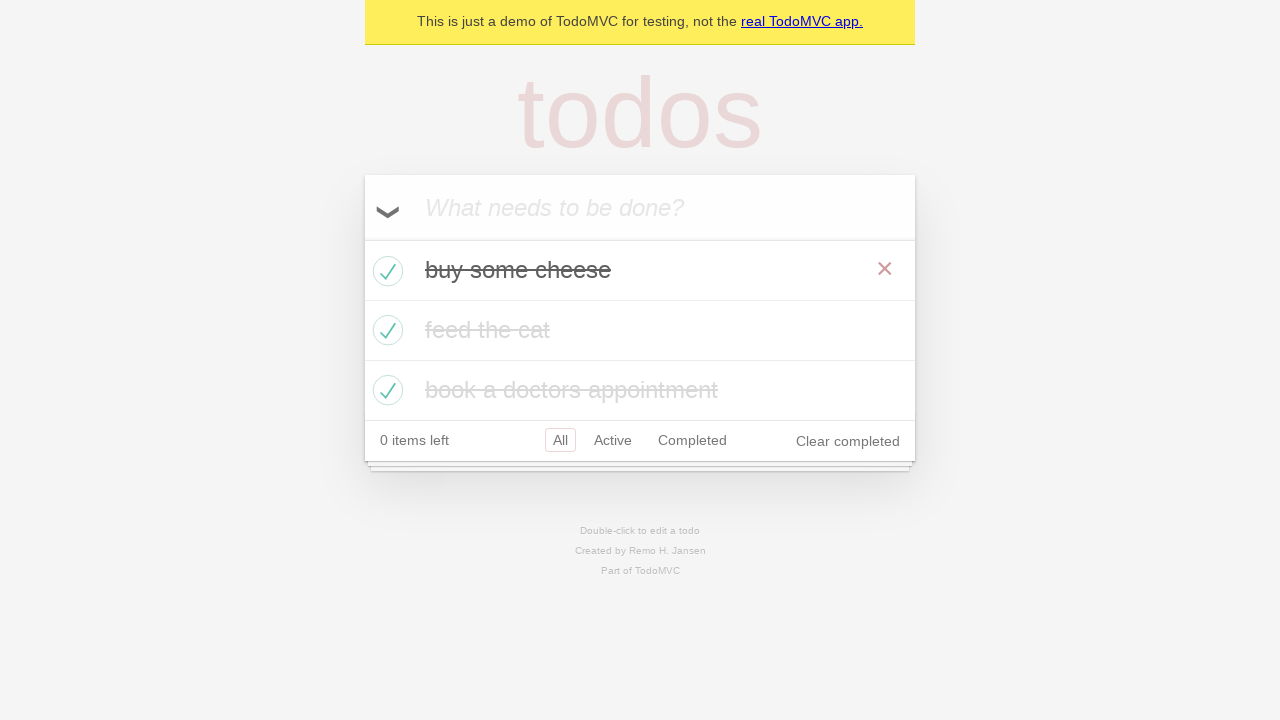

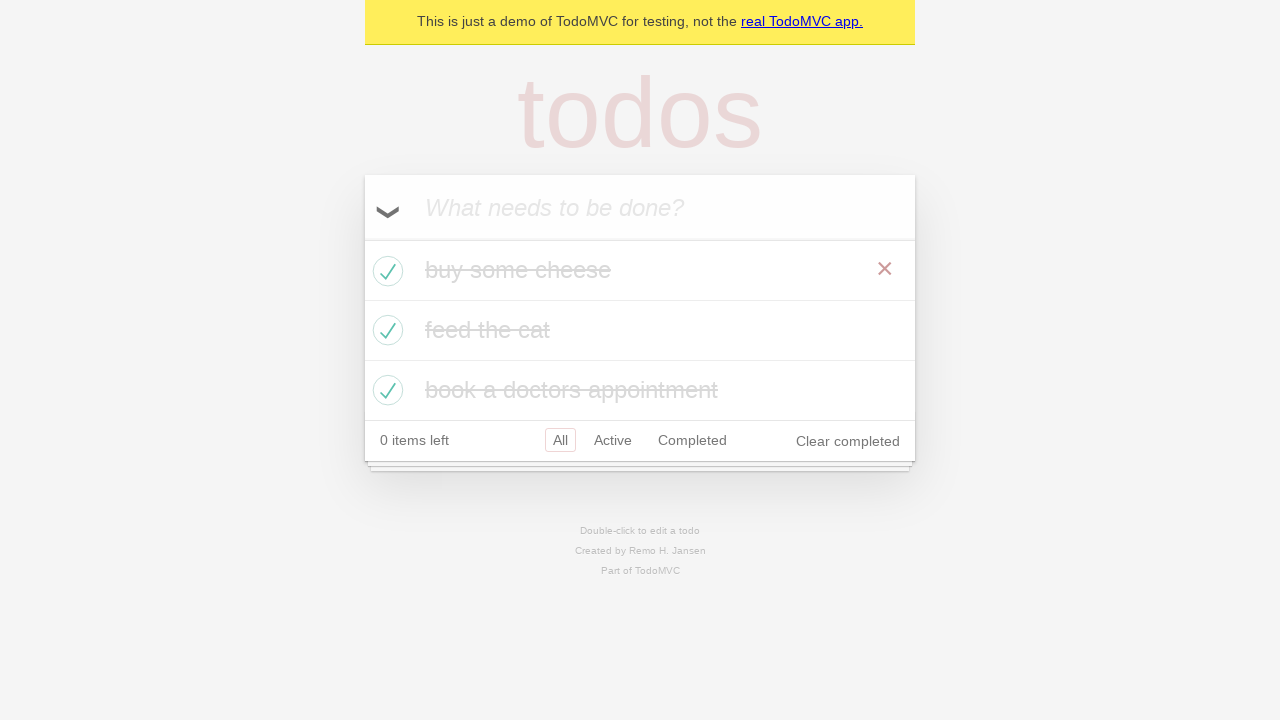